Tests data update functionality by filling form fields, clicking update button, and verifying the output displays entered data

Starting URL: https://osstep.github.io/assertion_tohavevalue

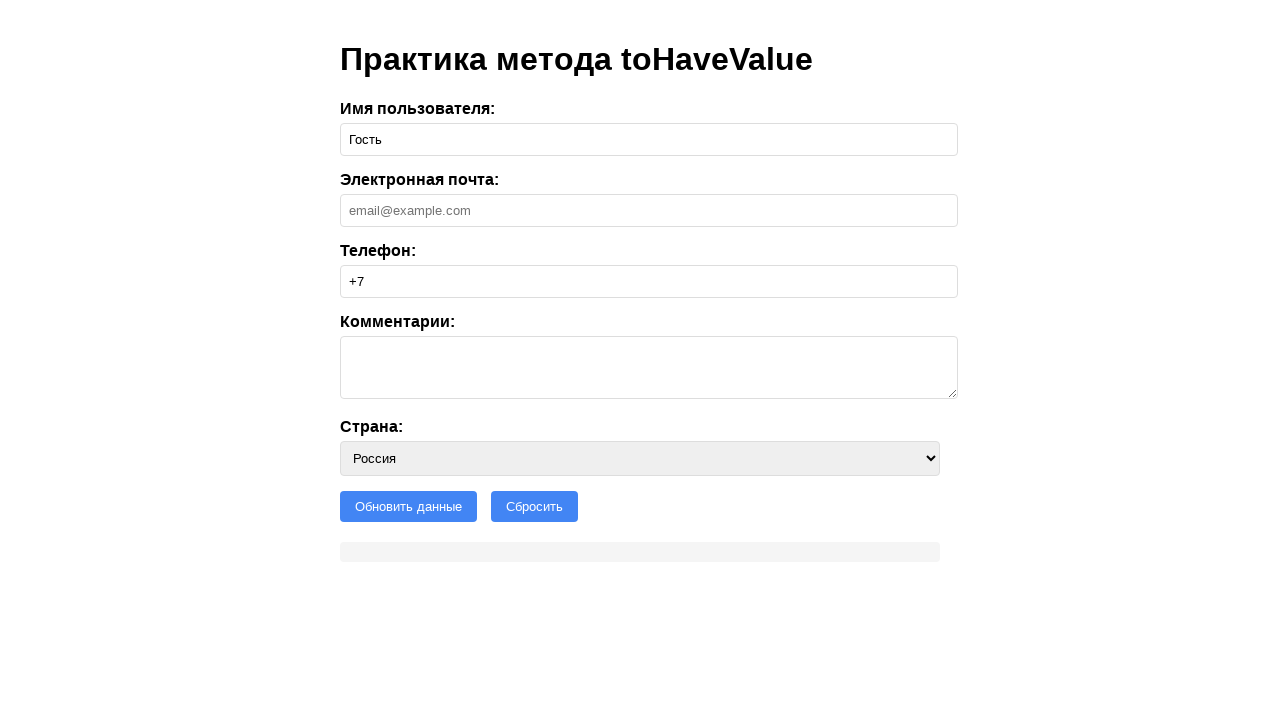

Filled username field with 'Мария' on internal:label="\u0418\u043c\u044f \u043f\u043e\u043b\u044c\u0437\u043e\u0432\u0
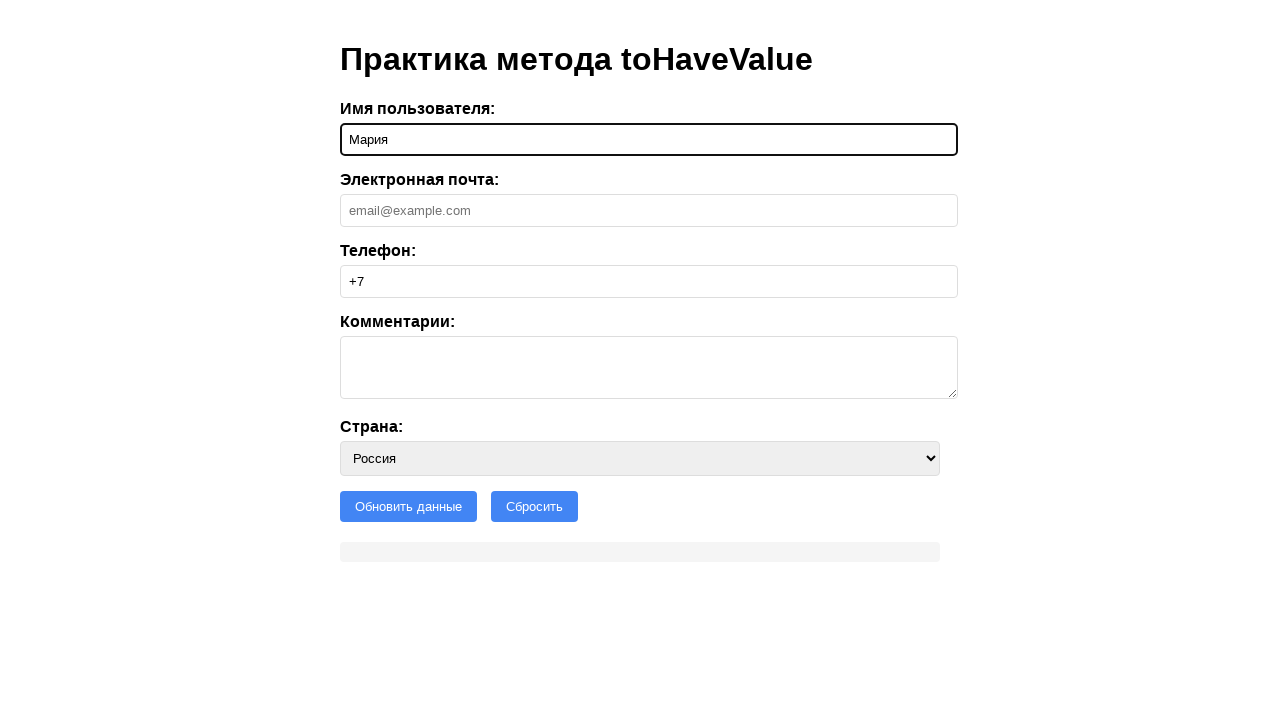

Filled email field with 'maria@mail.ru' on internal:label="\u042d\u043b\u0435\u043a\u0442\u0440\u043e\u043d\u043d\u0430\u04
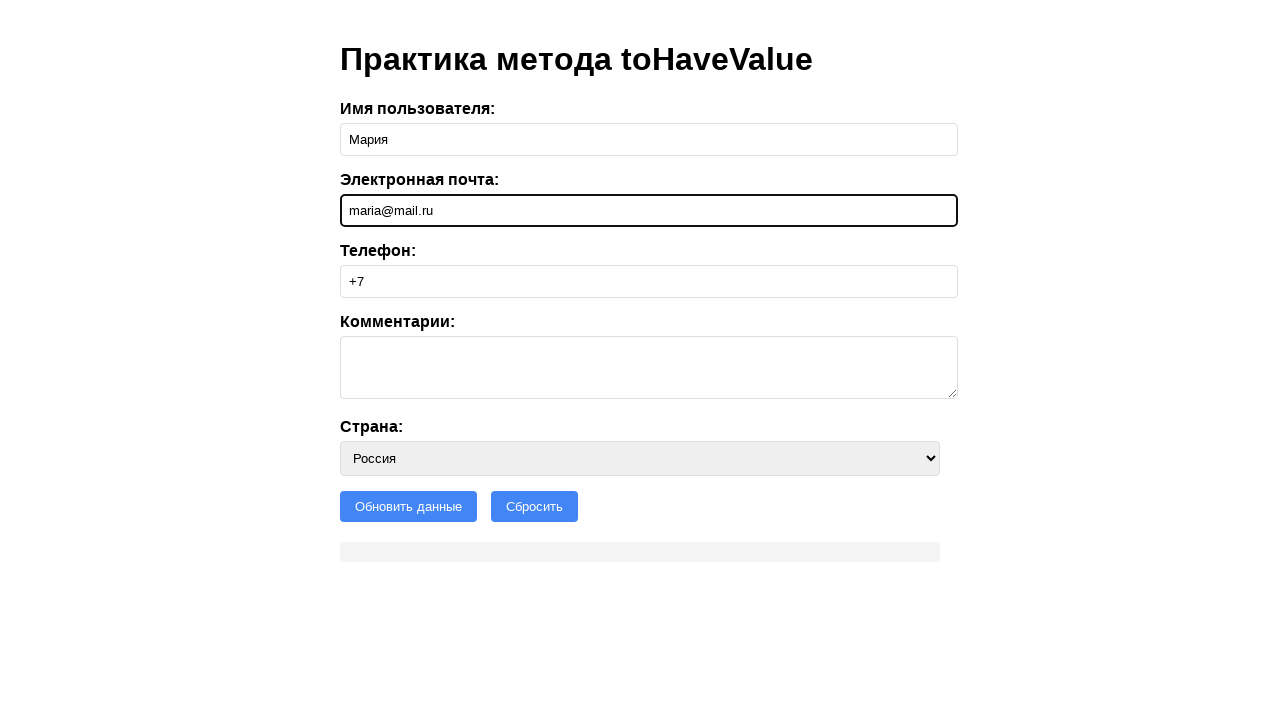

Filled comments field with 'Важный комментарий' on internal:label="\u041a\u043e\u043c\u043c\u0435\u043d\u0442\u0430\u0440\u0438\u04
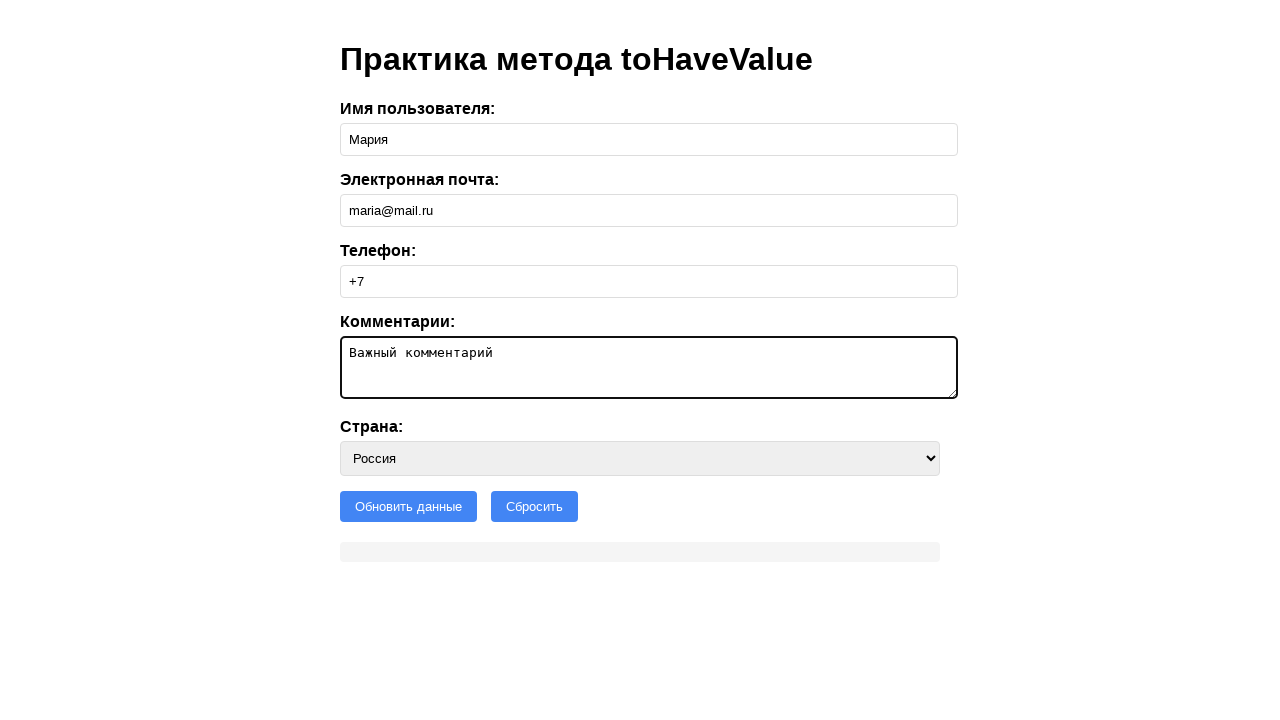

Clicked update button at (408, 506) on #update-btn
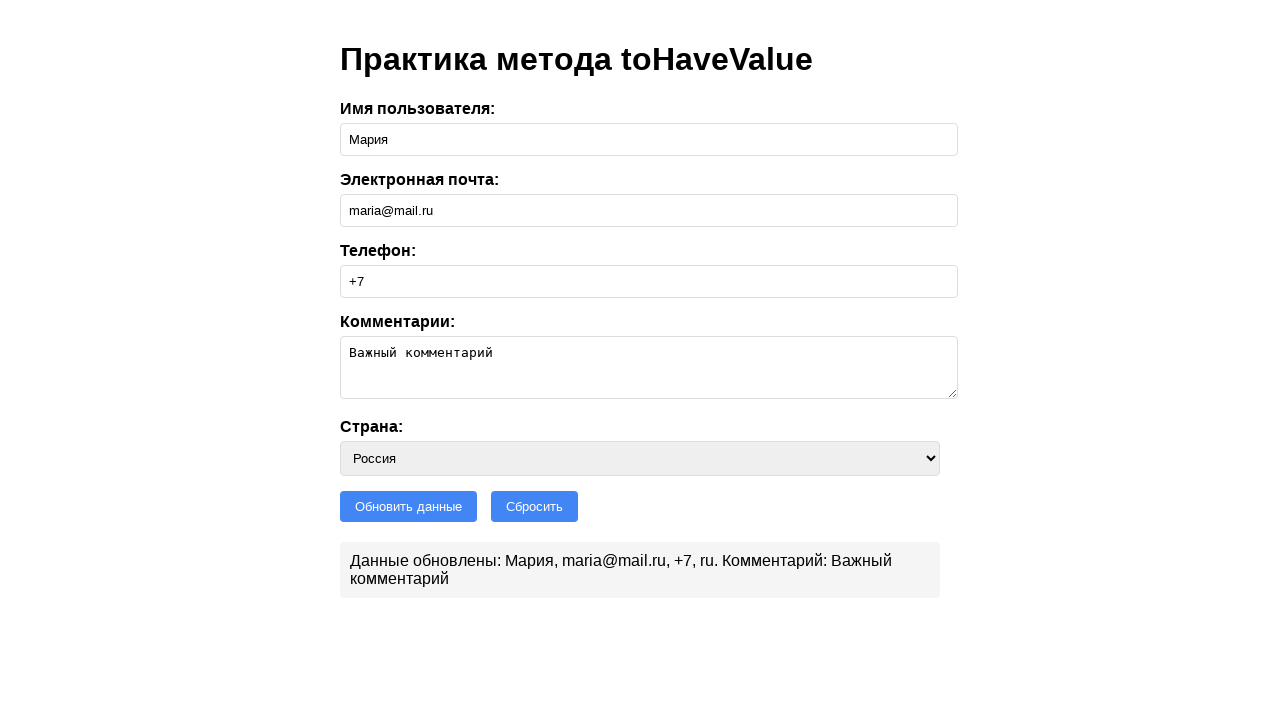

Verified output contains username 'Мария'
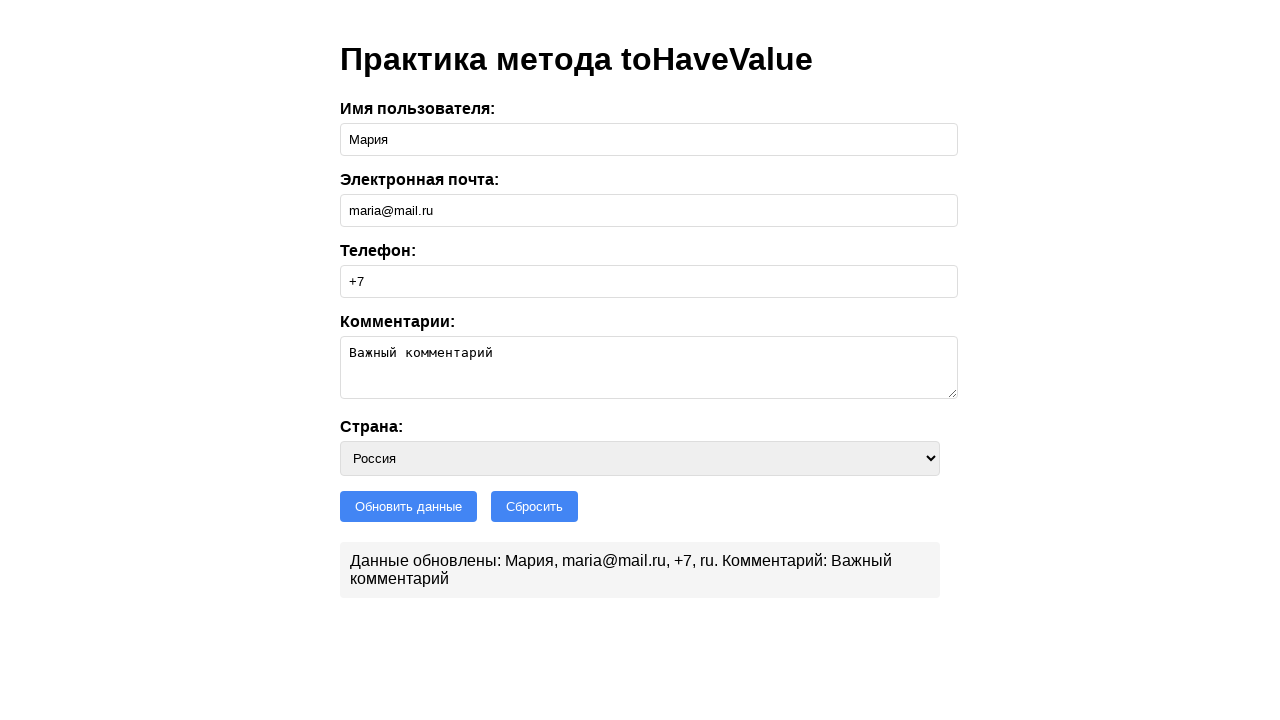

Verified output contains email 'maria@mail.ru'
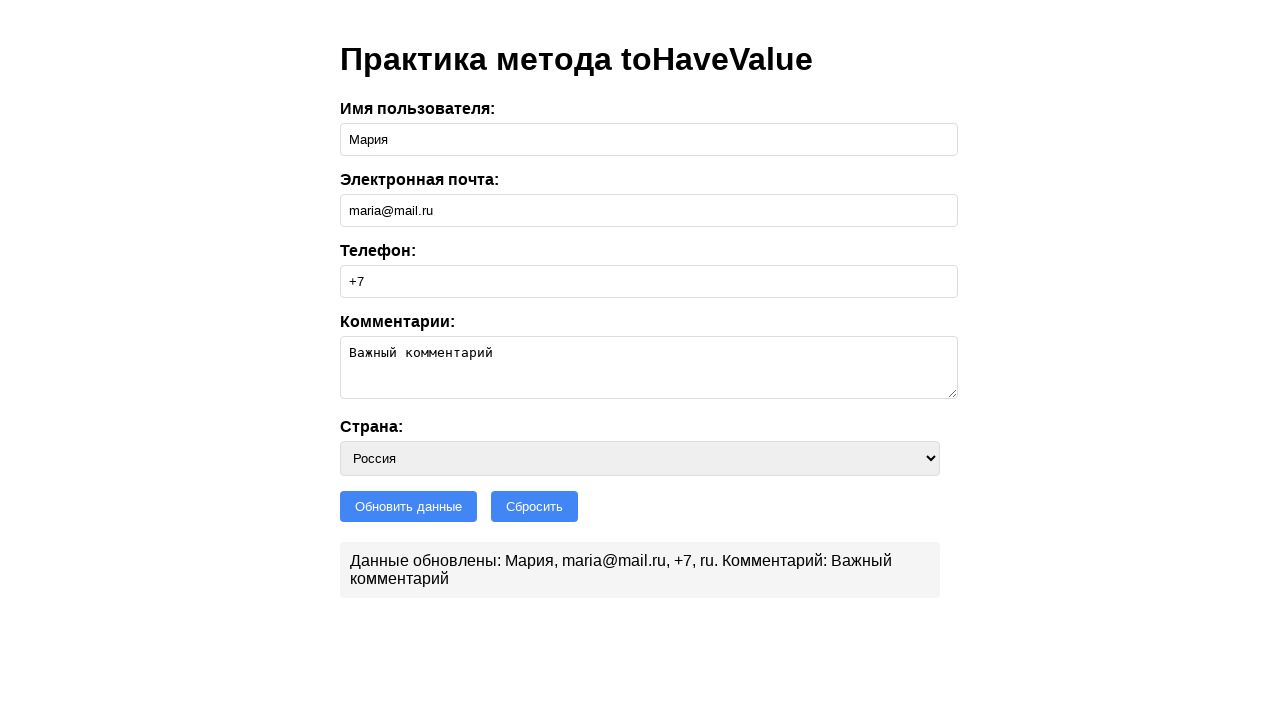

Verified output contains comment 'Важный комментарий'
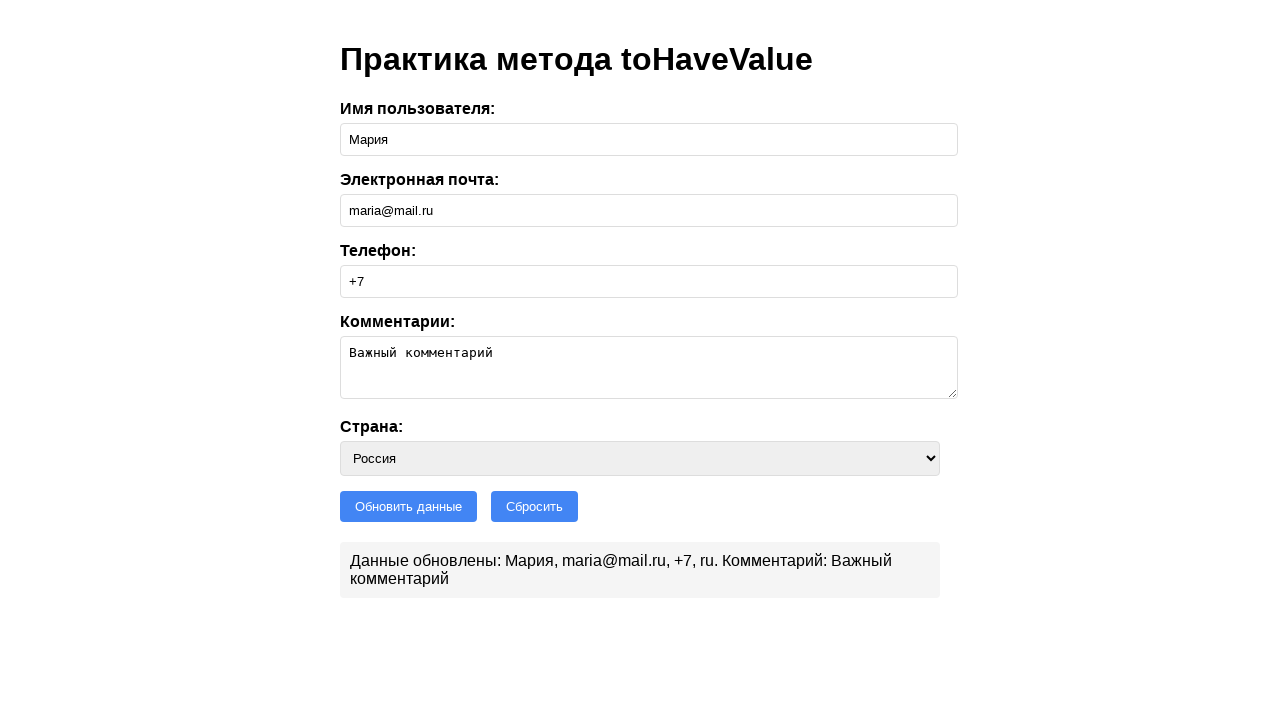

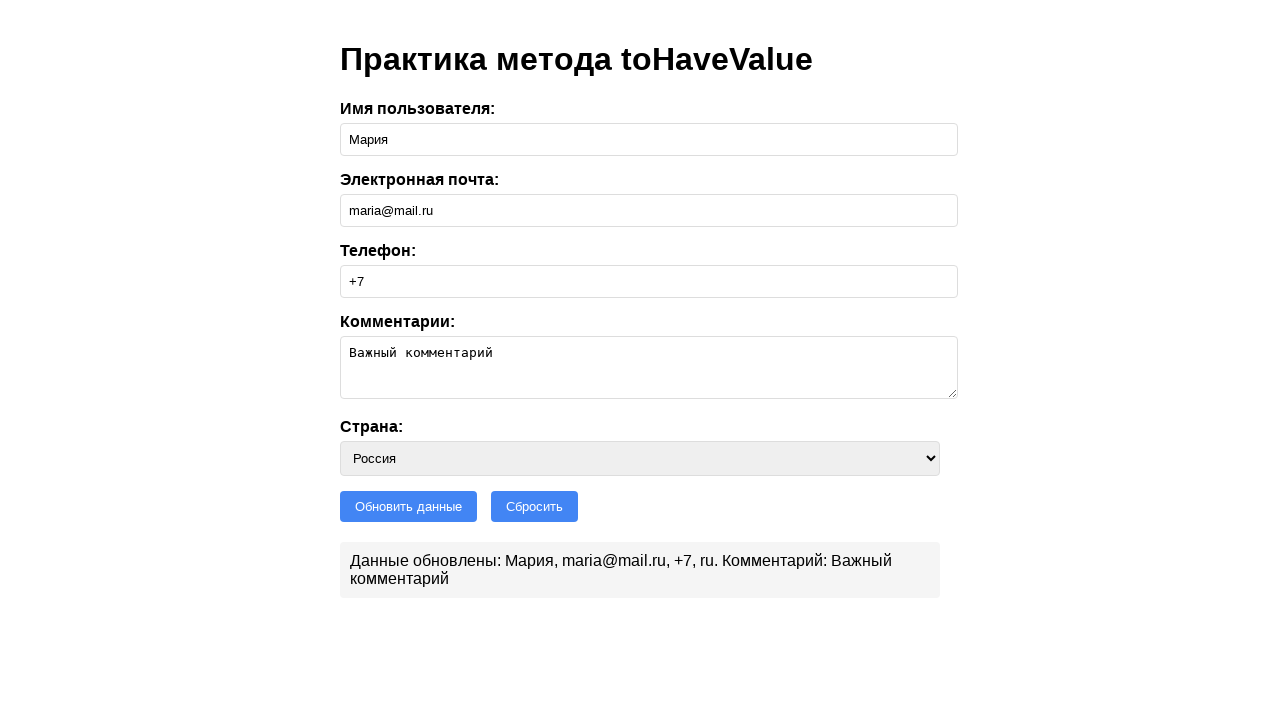